Navigates to the LetskodeIt home page, clicks on the "All Courses" navigation link, and scrolls down to view the course listings and footer section.

Starting URL: https://www.letskodeit.com/home

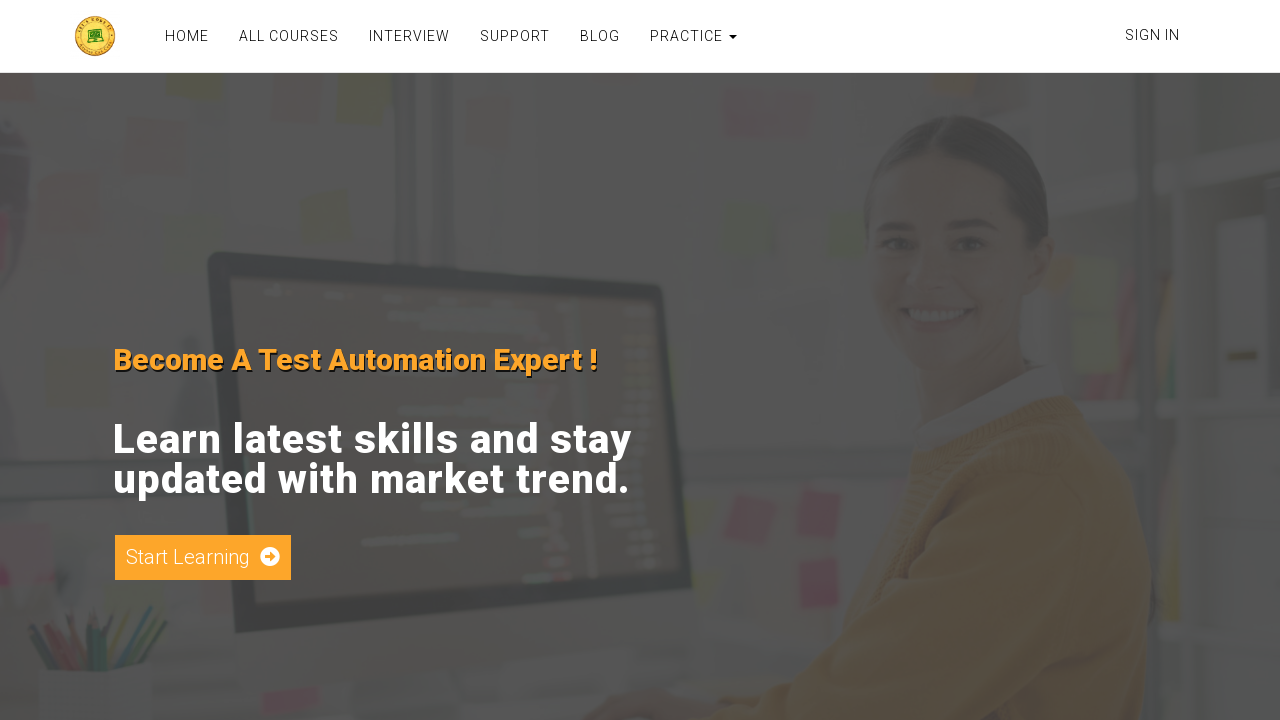

Waited for 'All Courses' navigation link to be present
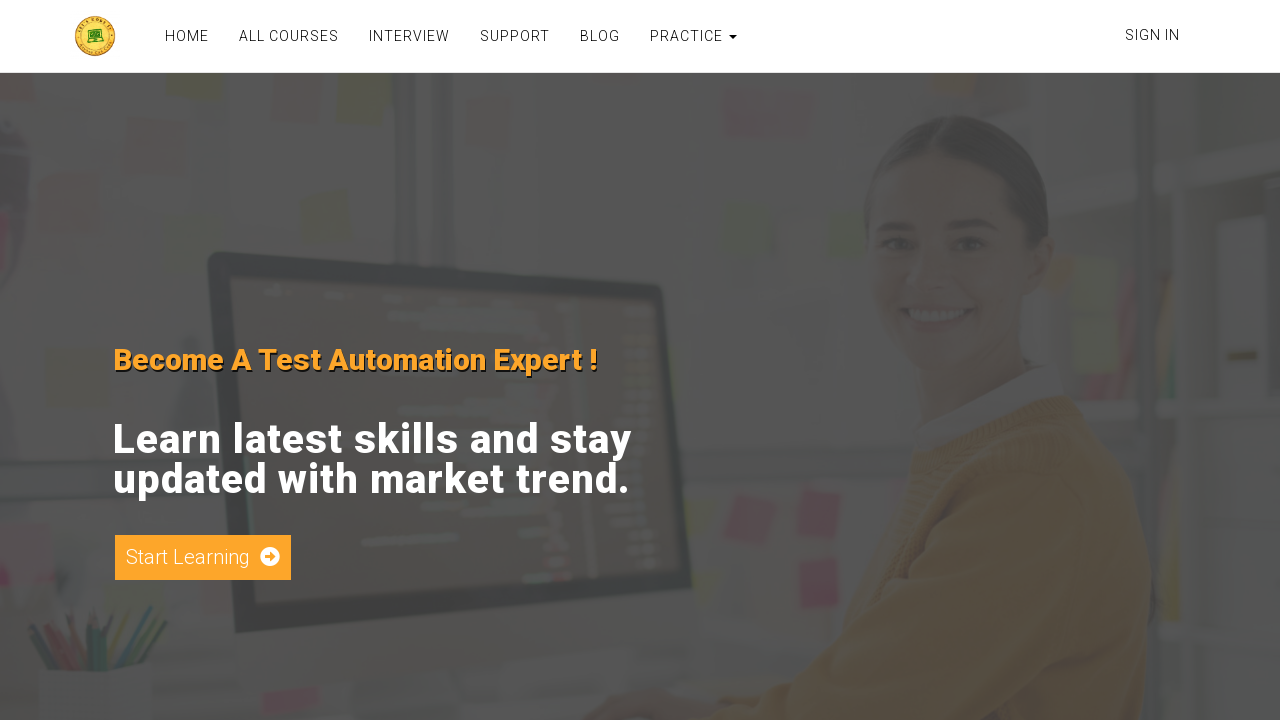

Clicked on 'All Courses' navigation link at (289, 36) on xpath=//*[@id="navbar-inverse-collapse"]/ul/li[2]/a
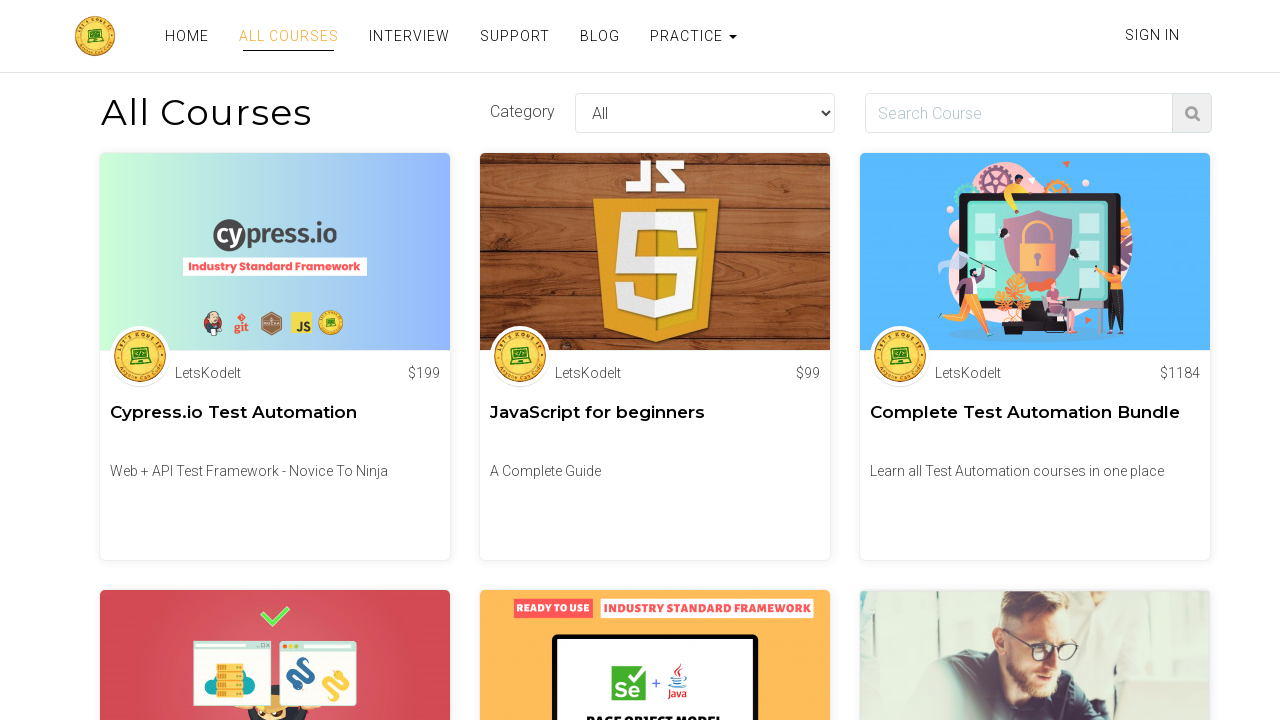

Waited for courses page to load (networkidle state)
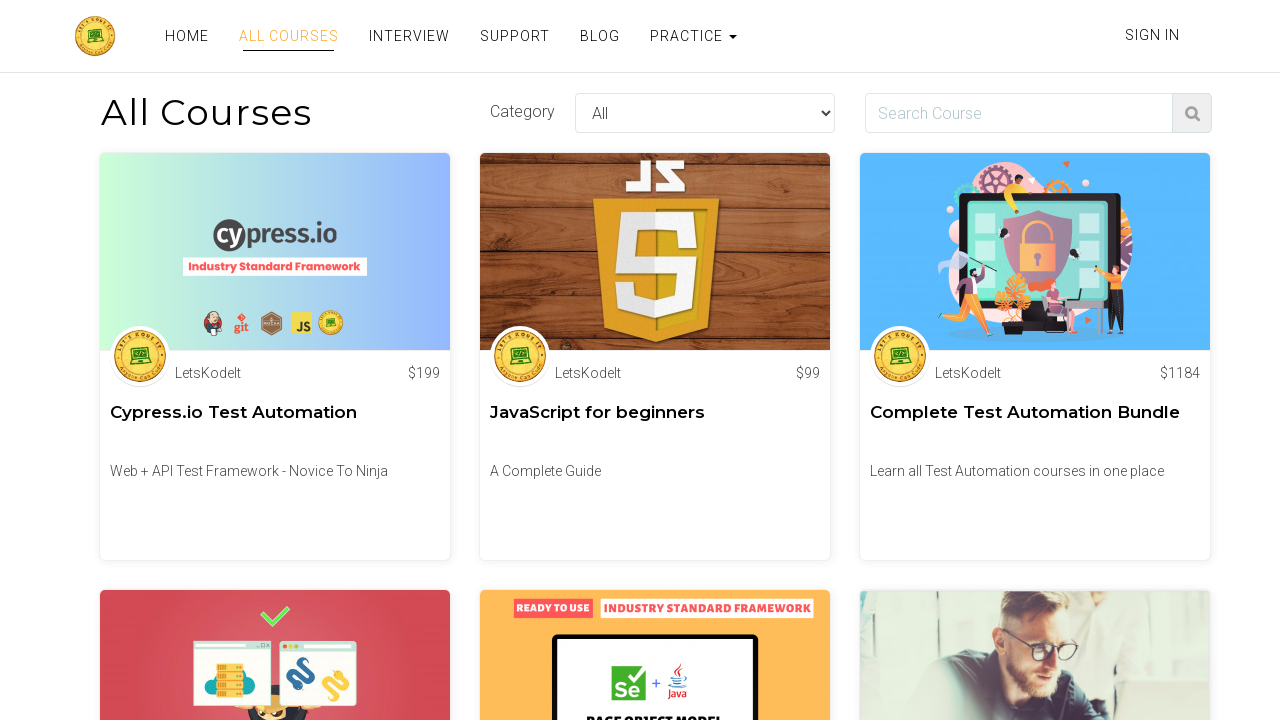

Scrolled to footer to view all course listings
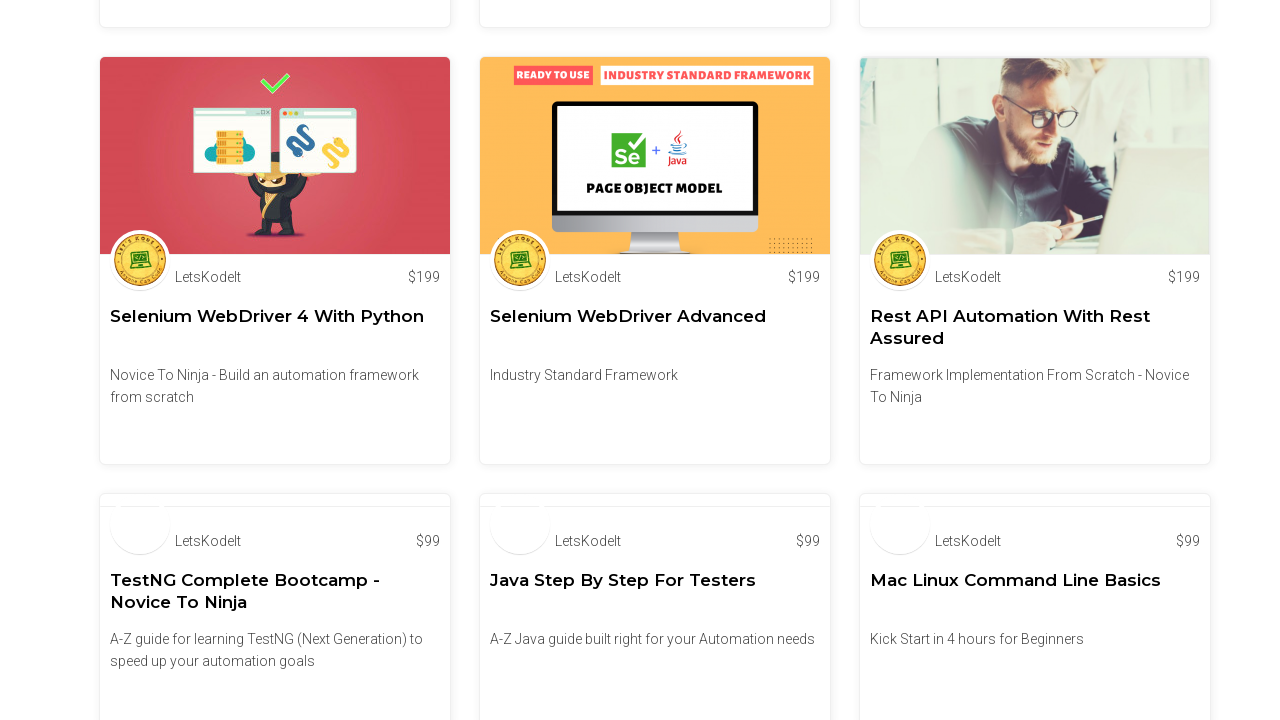

Verified course price elements are visible
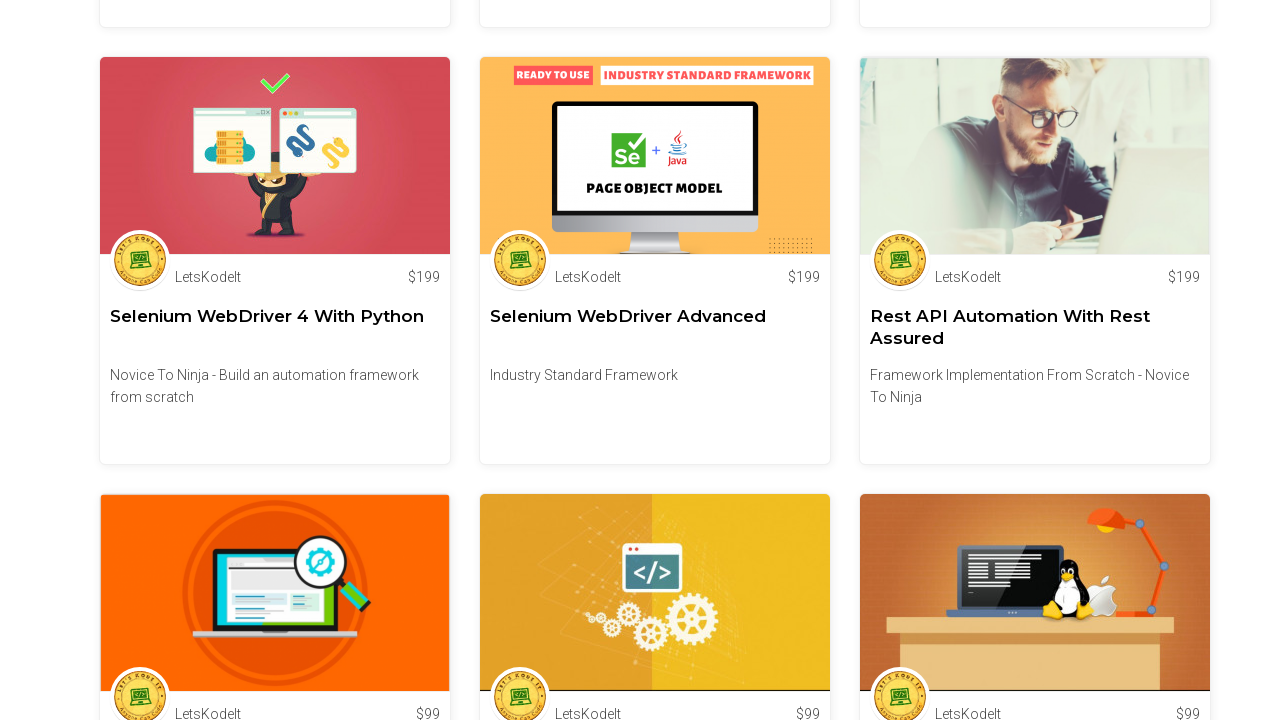

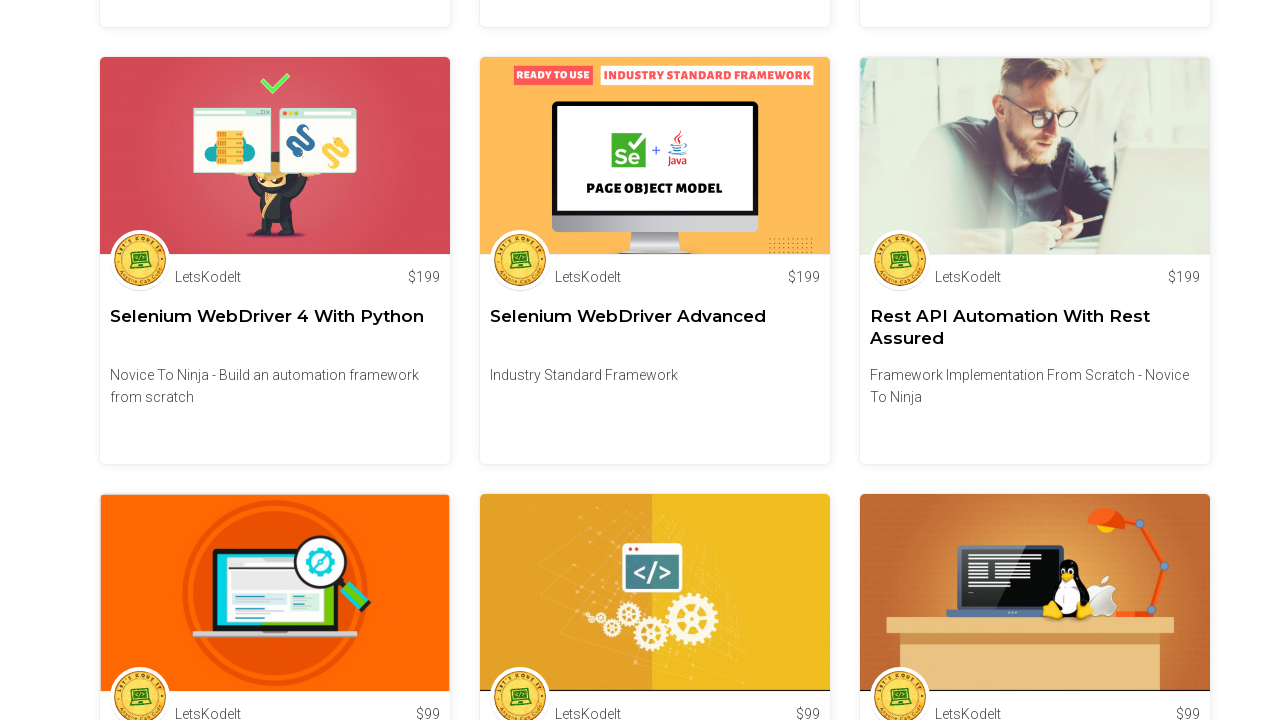